Navigates to an automation practice page and clicks the Home button

Starting URL: https://rahulshettyacademy.com/AutomationPractice/

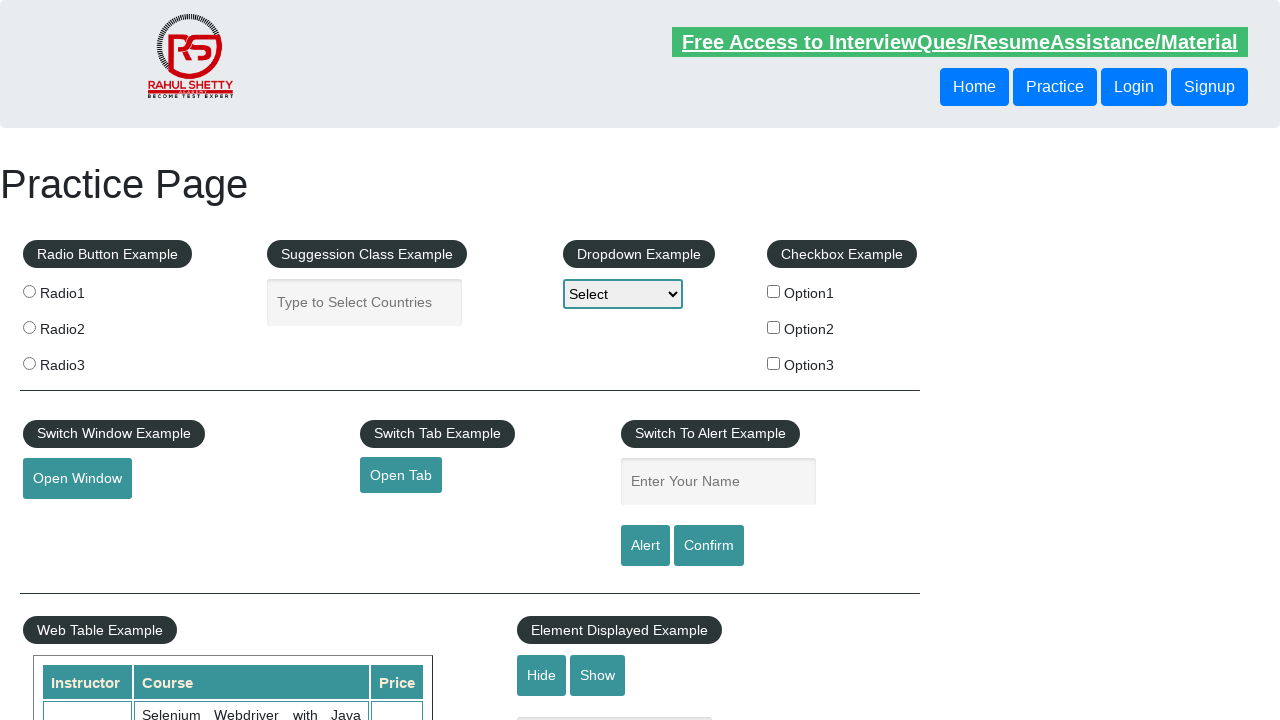

Navigated to automation practice page
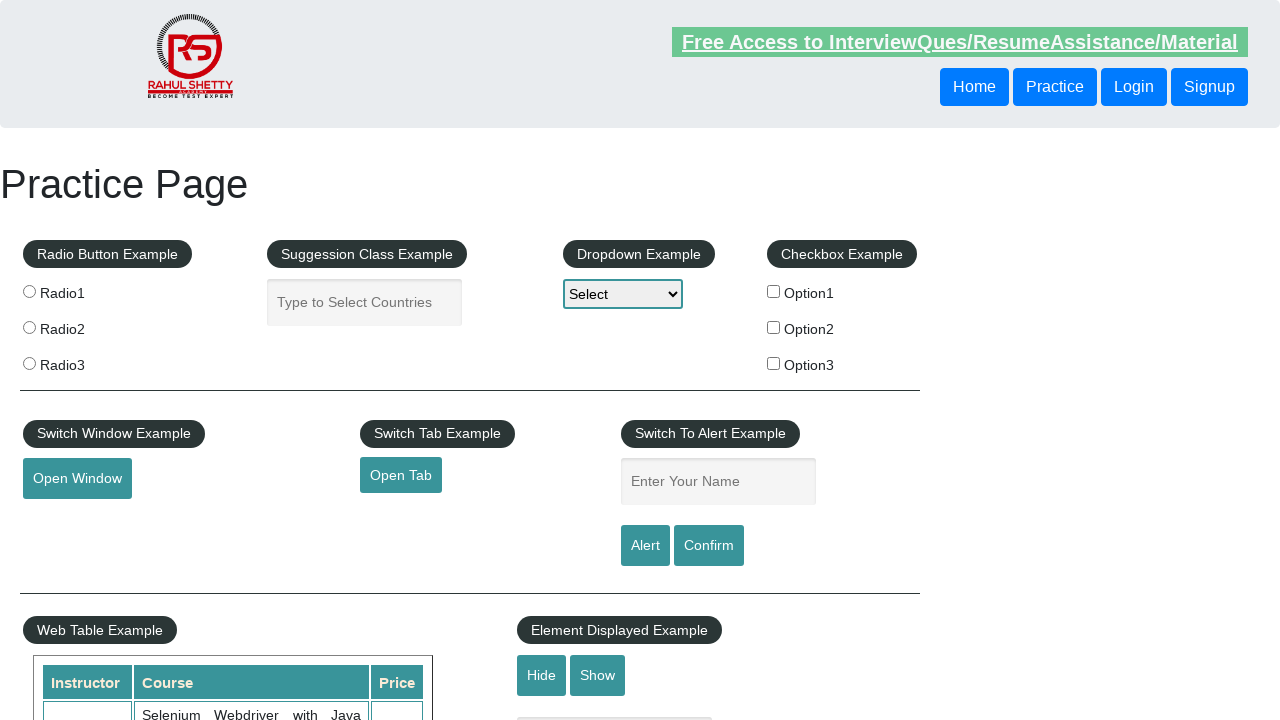

Clicked the Home button at (974, 87) on xpath=//button[text()='Home']
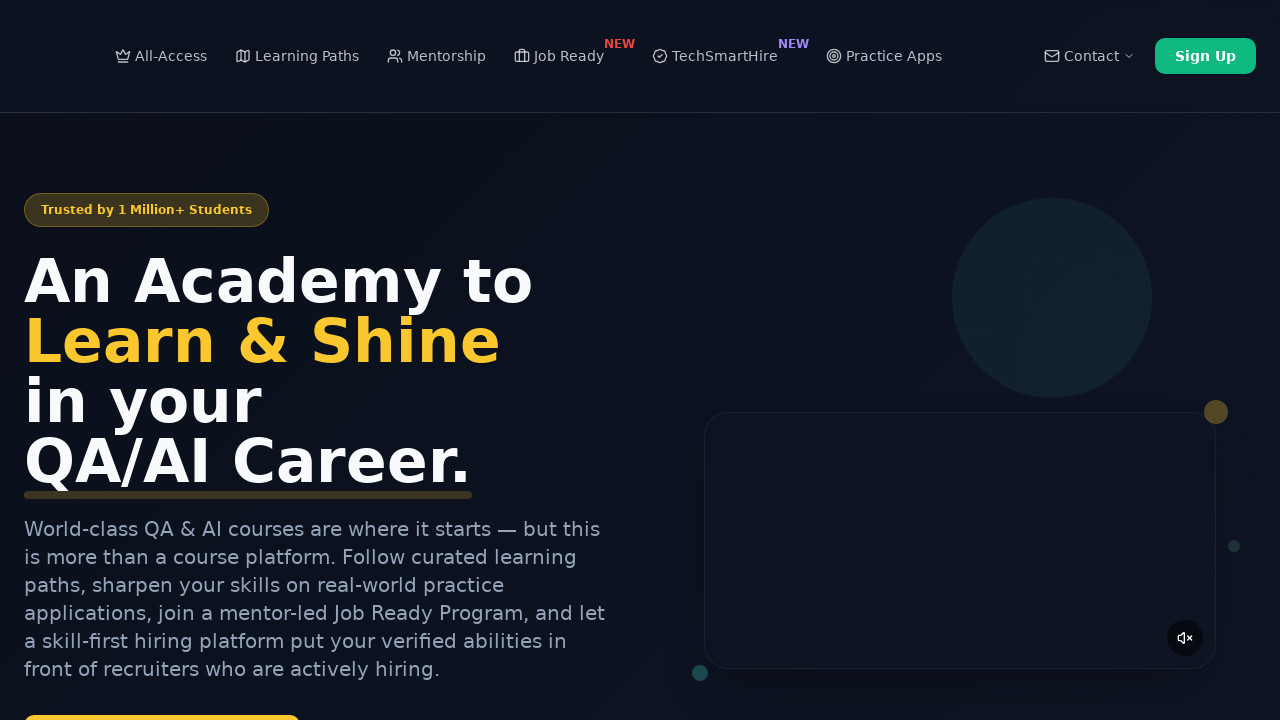

Waited 1 second for navigation to complete
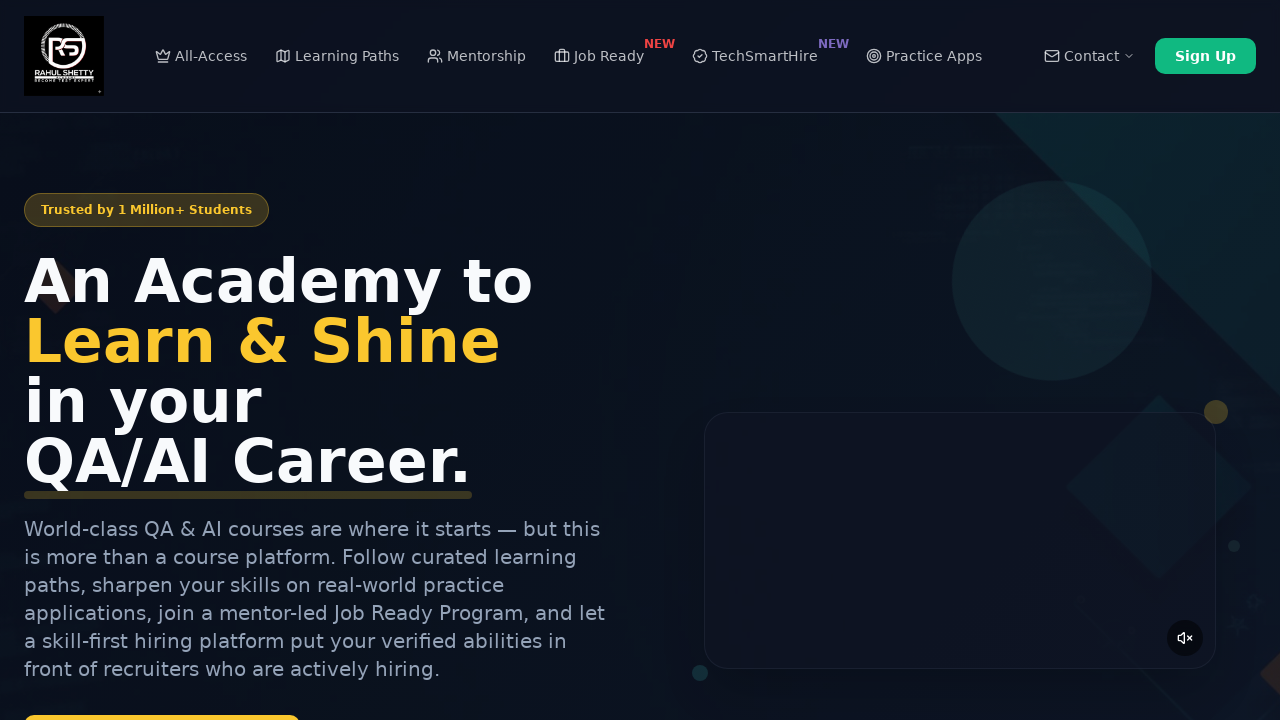

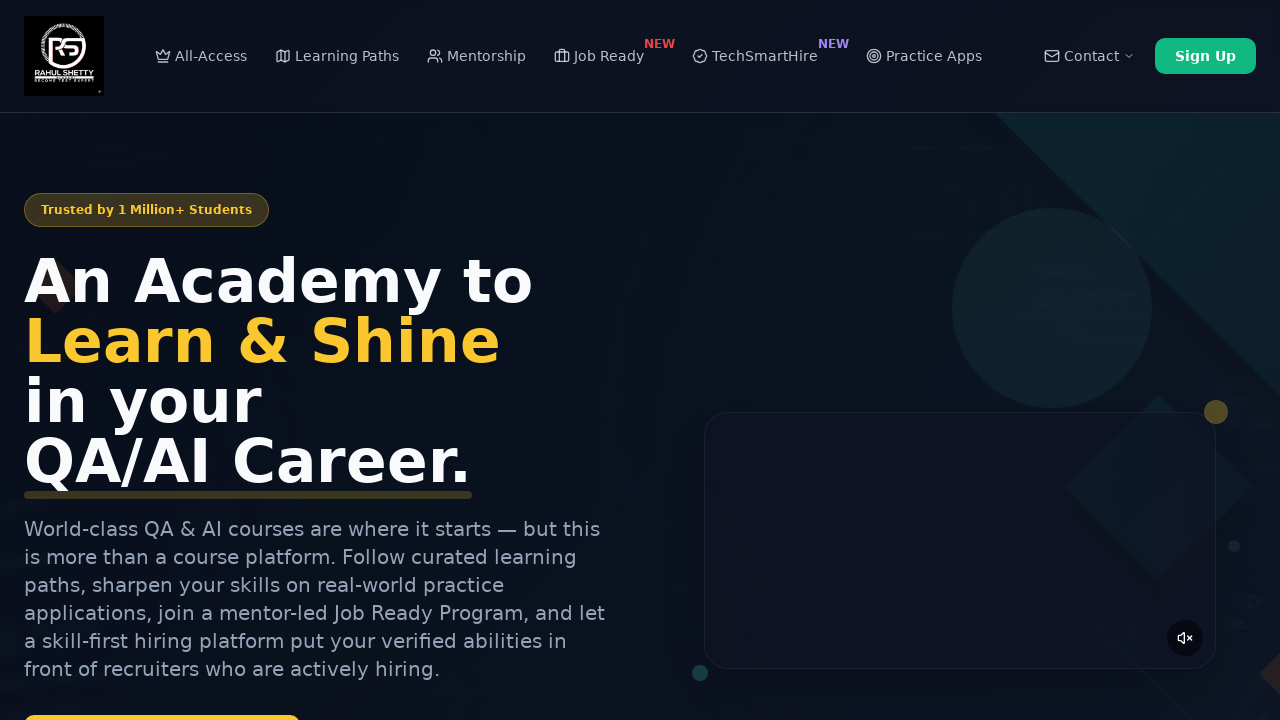